Tests prompt JavaScript alert handling by clicking a button to trigger a prompt dialog, entering custom text, and accepting it

Starting URL: https://training-support.net/webelements/alerts

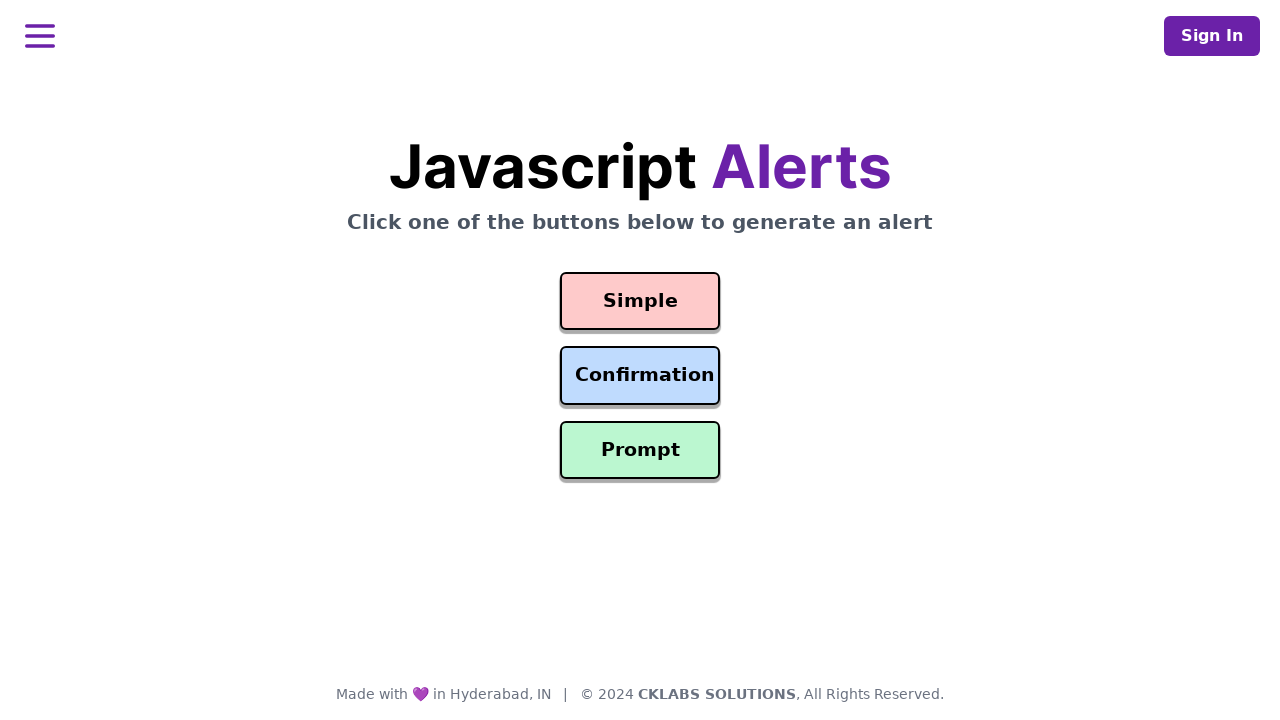

Set up dialog handler to accept prompt with 'Custom Message'
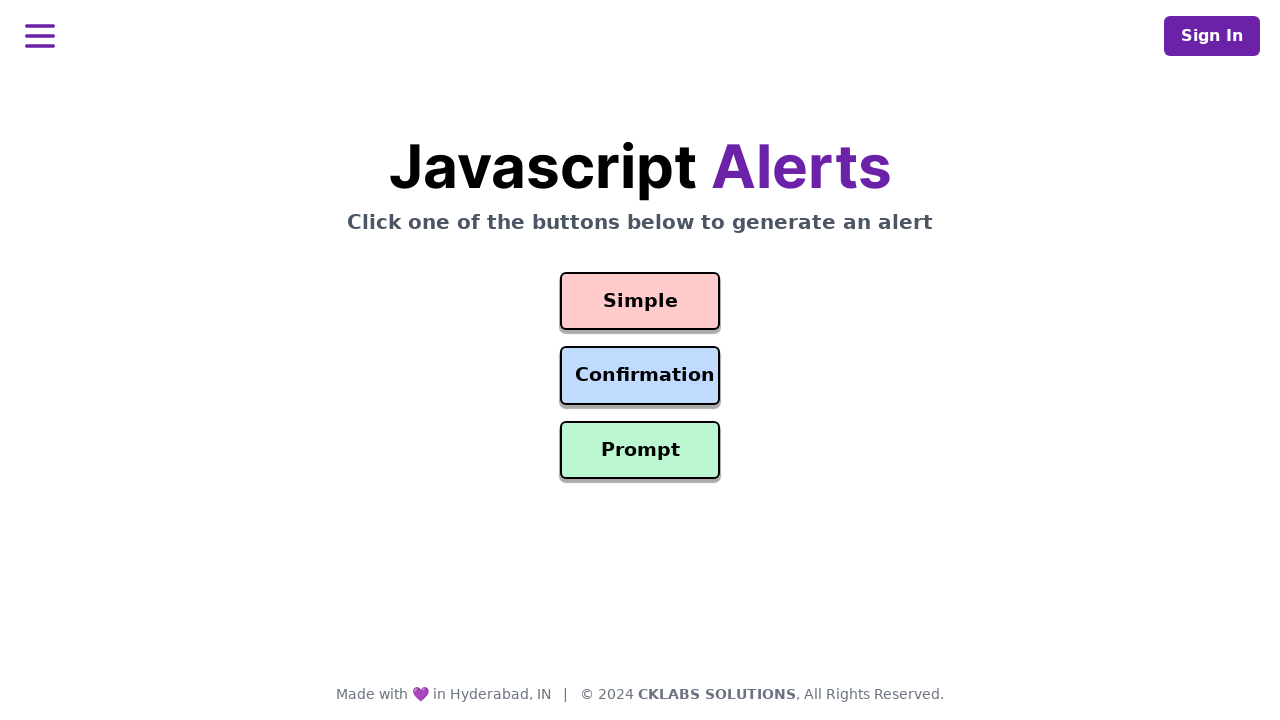

Clicked the Prompt Alert button at (640, 450) on #prompt
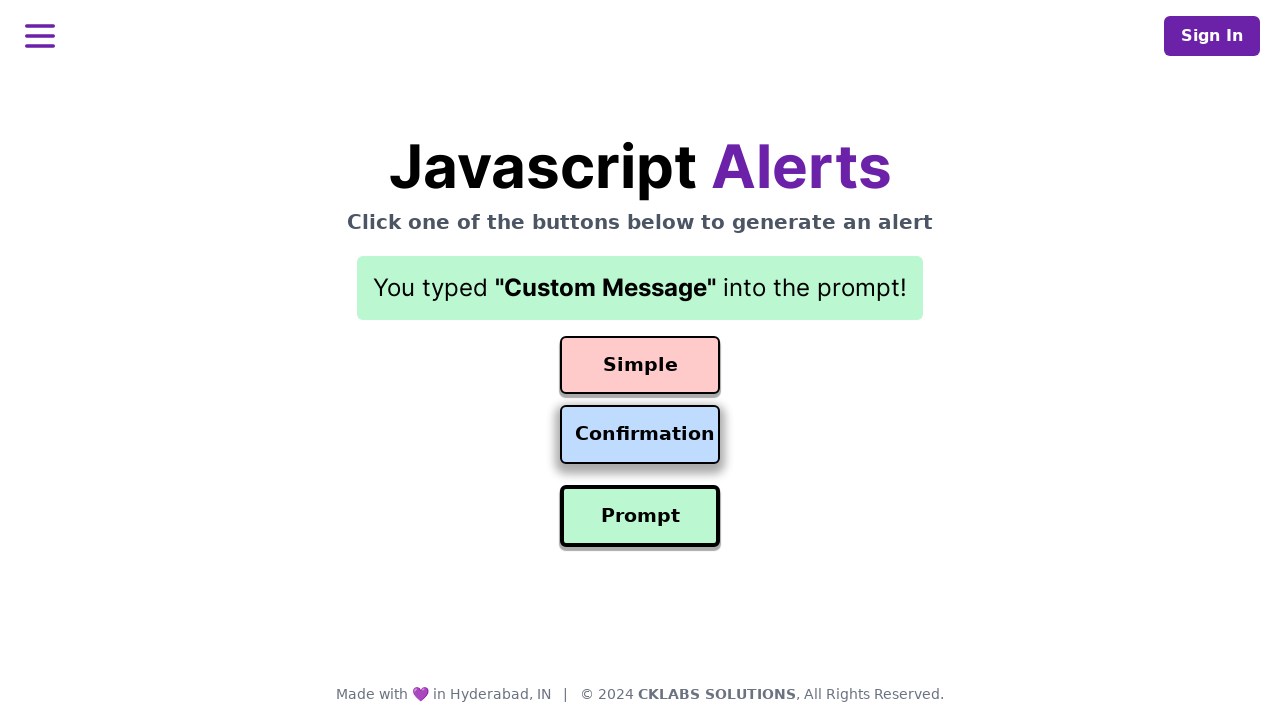

Result text appeared after accepting prompt dialog
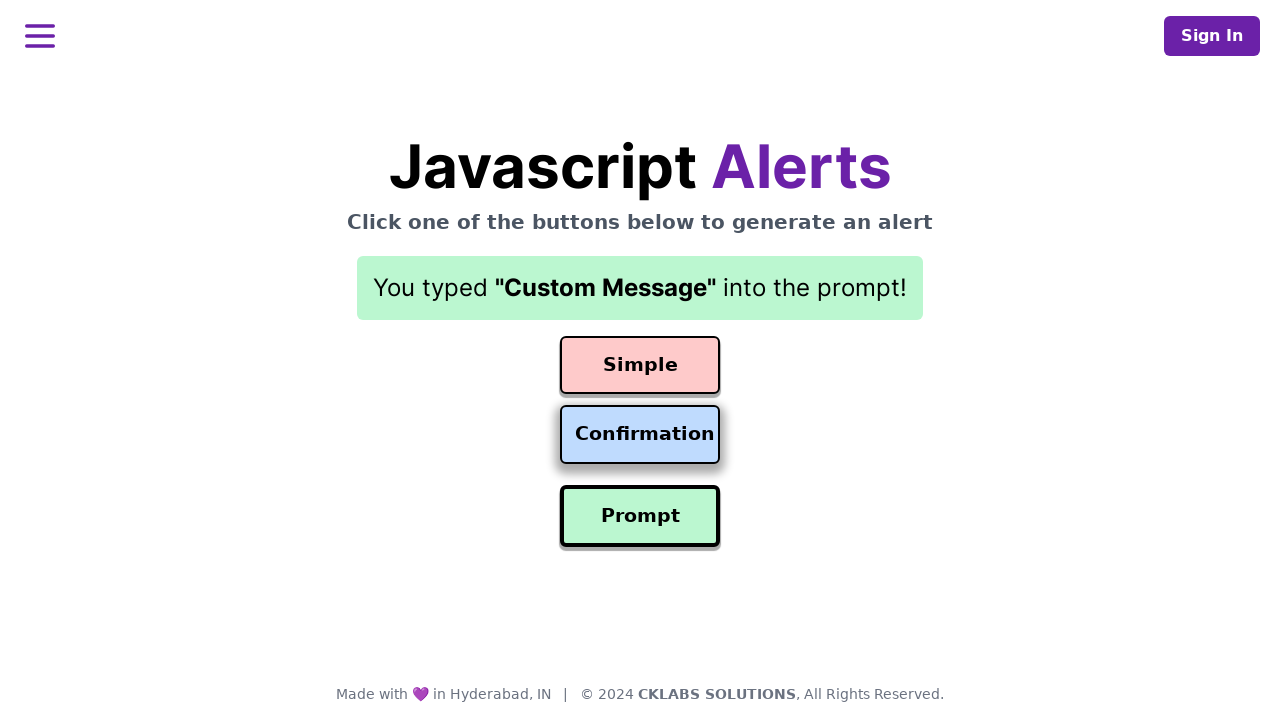

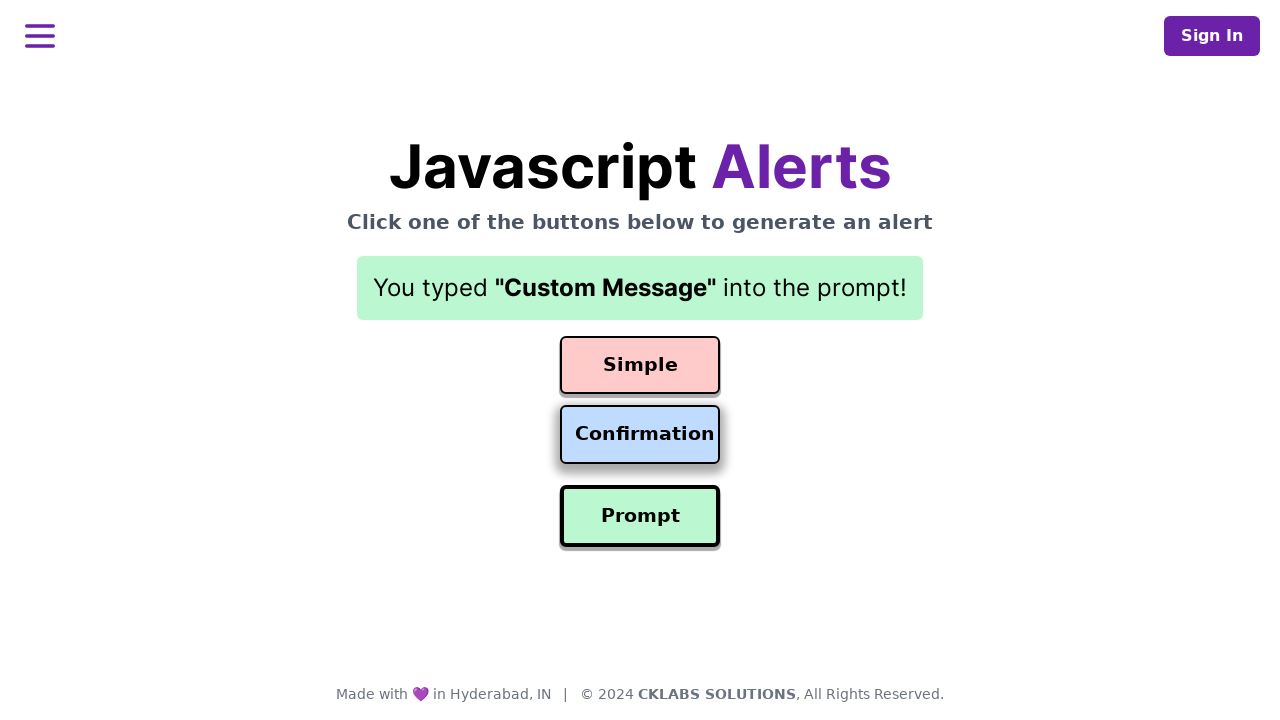